Tests page scrolling functionality by scrolling the main window and then scrolling within a table element on a practice automation page

Starting URL: https://rahulshettyacademy.com/AutomationPractice/

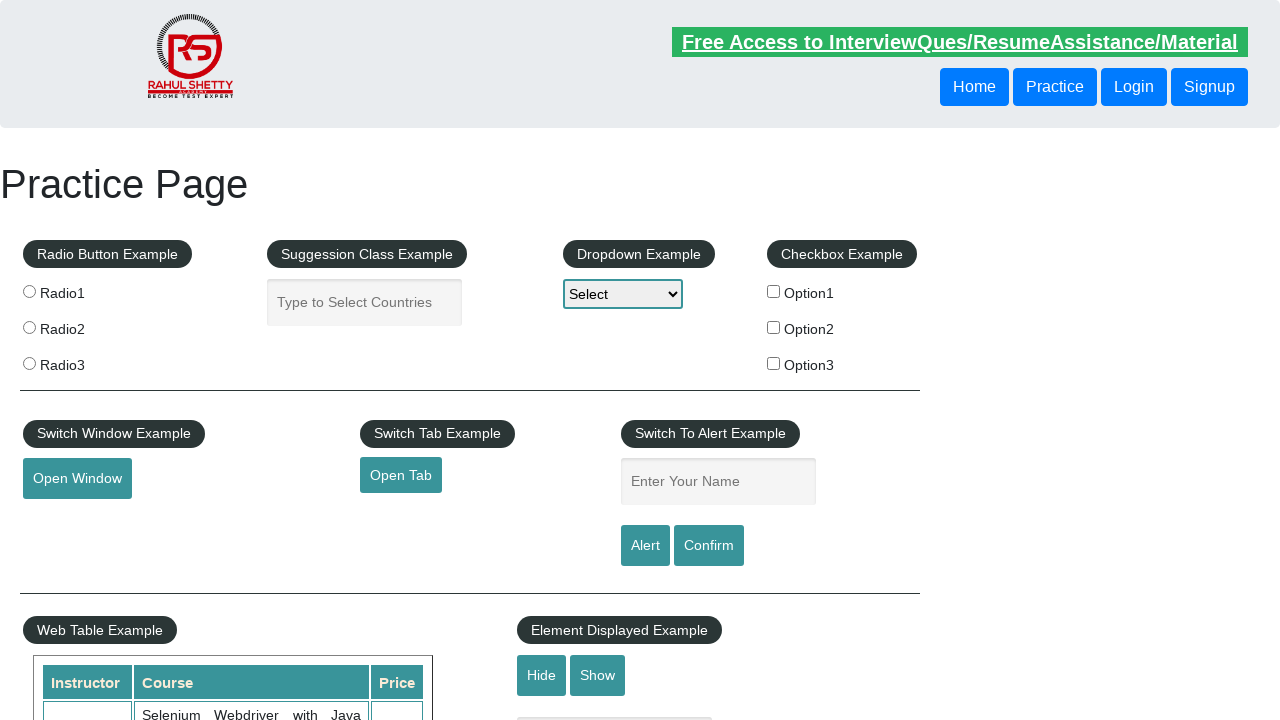

Scrolled main window down by 500 pixels
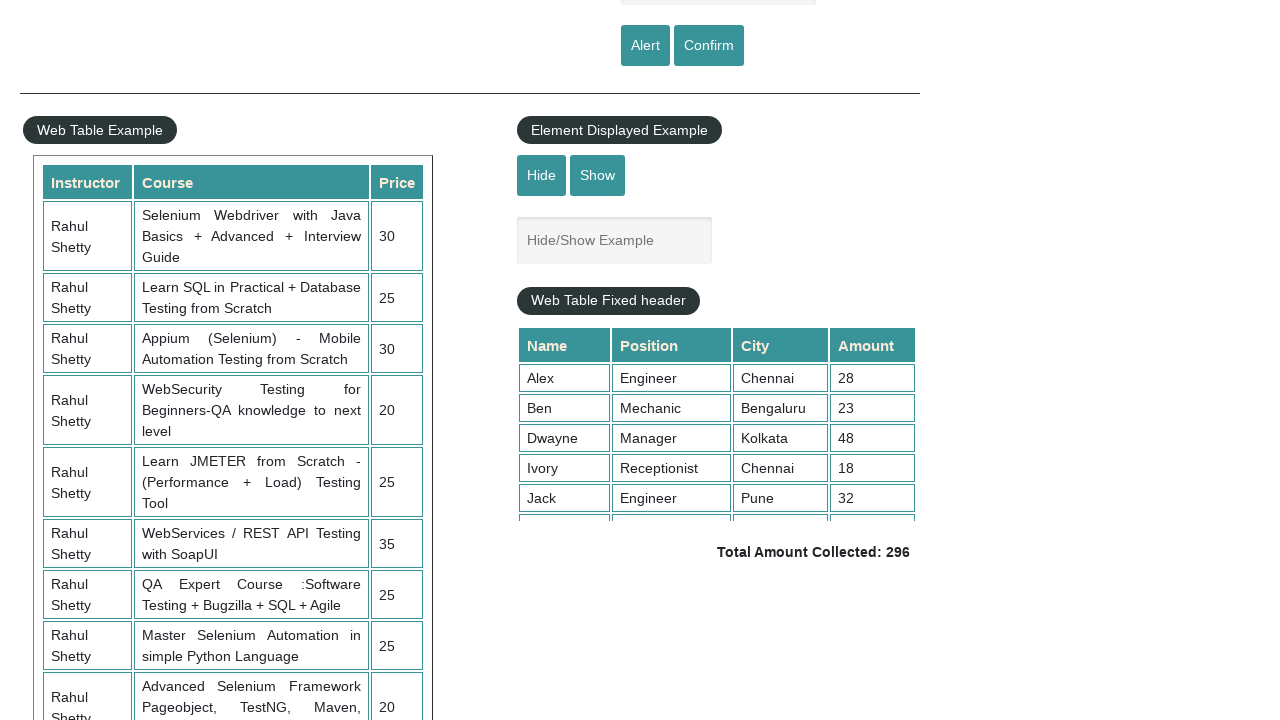

Waited 1 second for page to settle after scroll
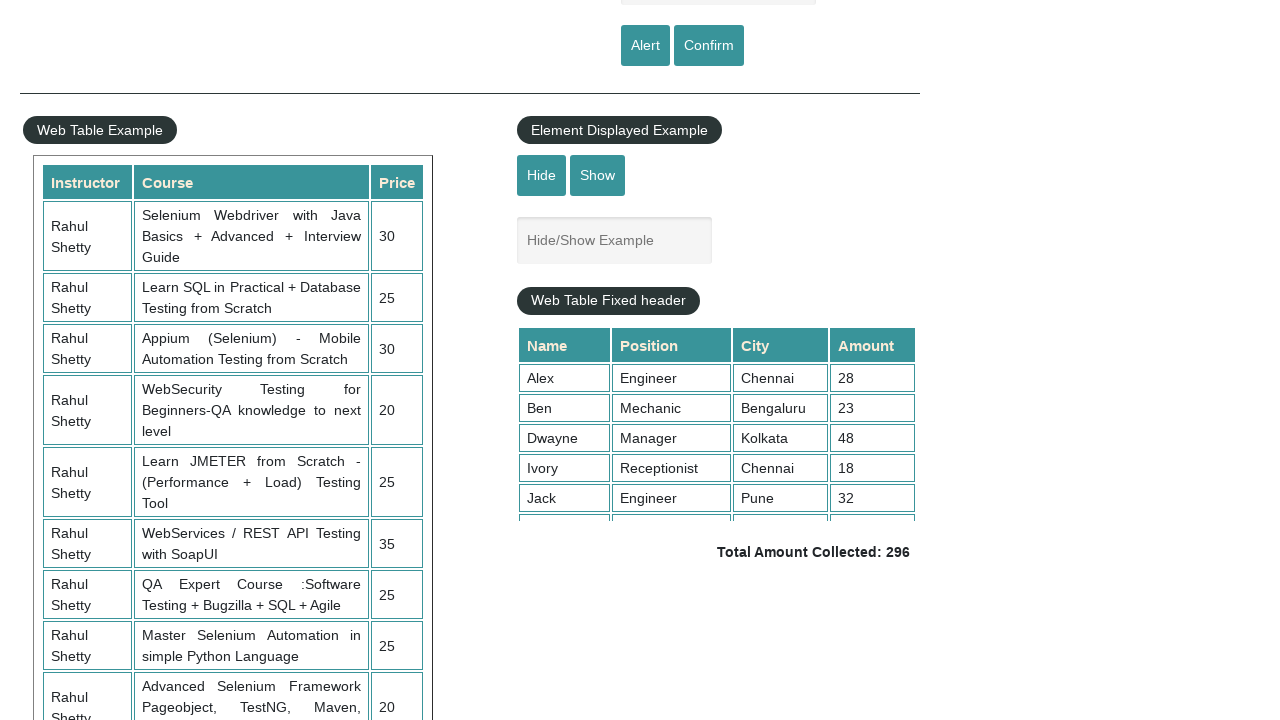

Scrolled table element down to position 5000
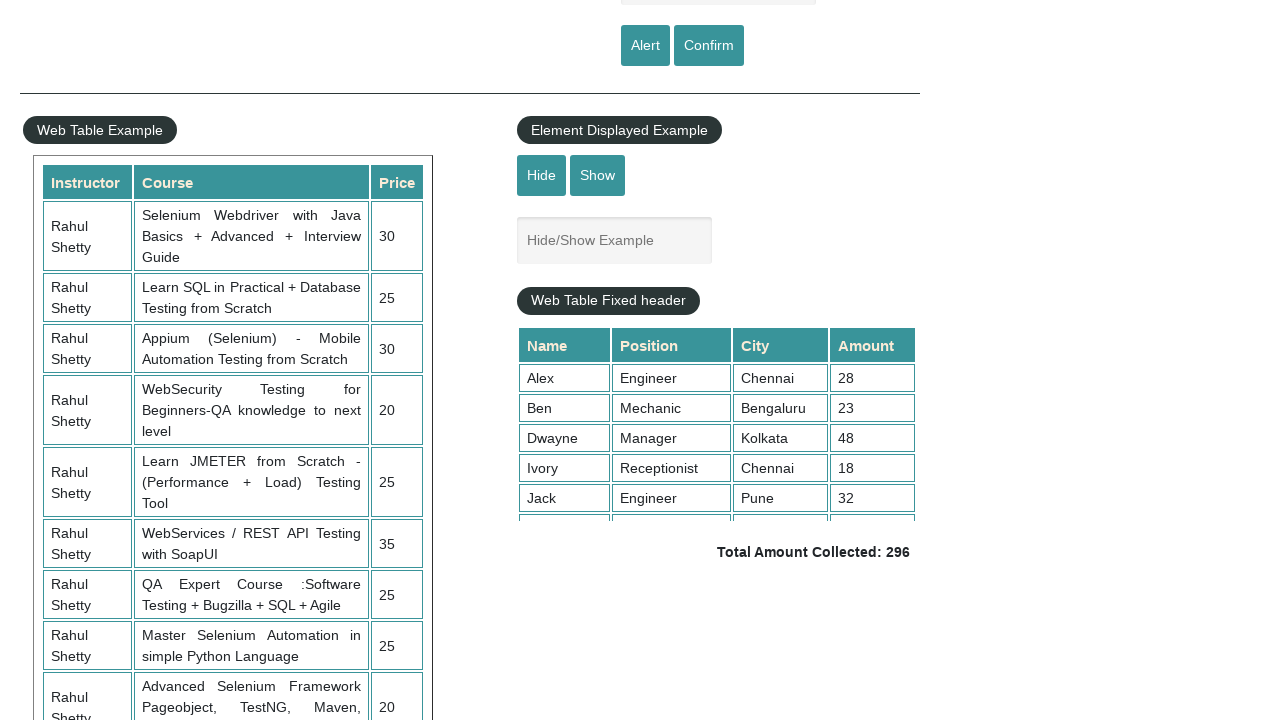

Waited 1 second for table scroll to complete
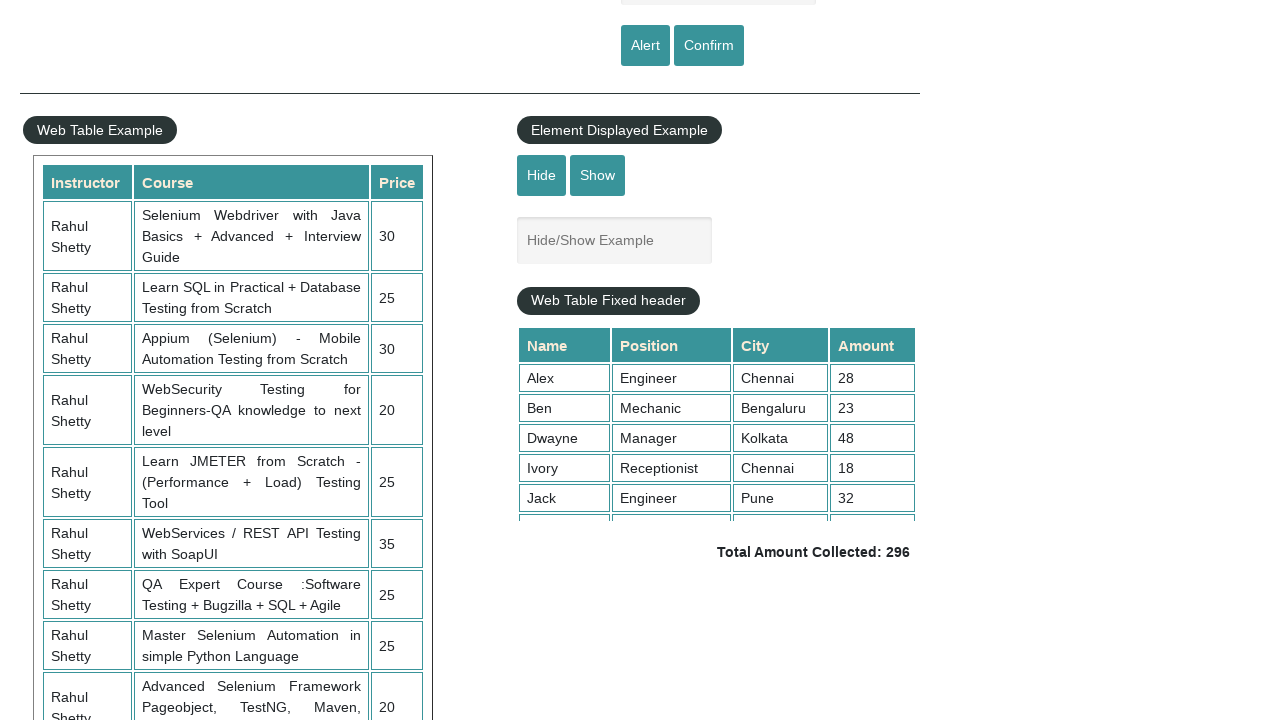

Verified table-display element is present on page
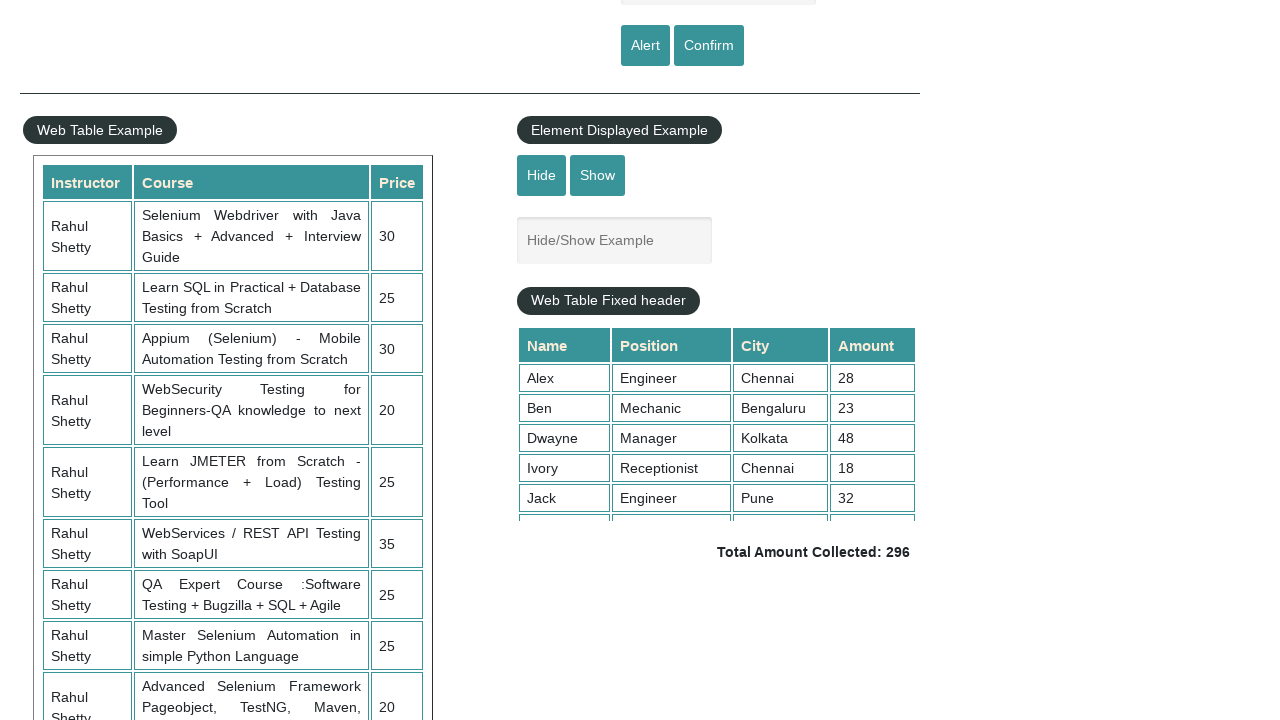

Verified table row elements are present on page
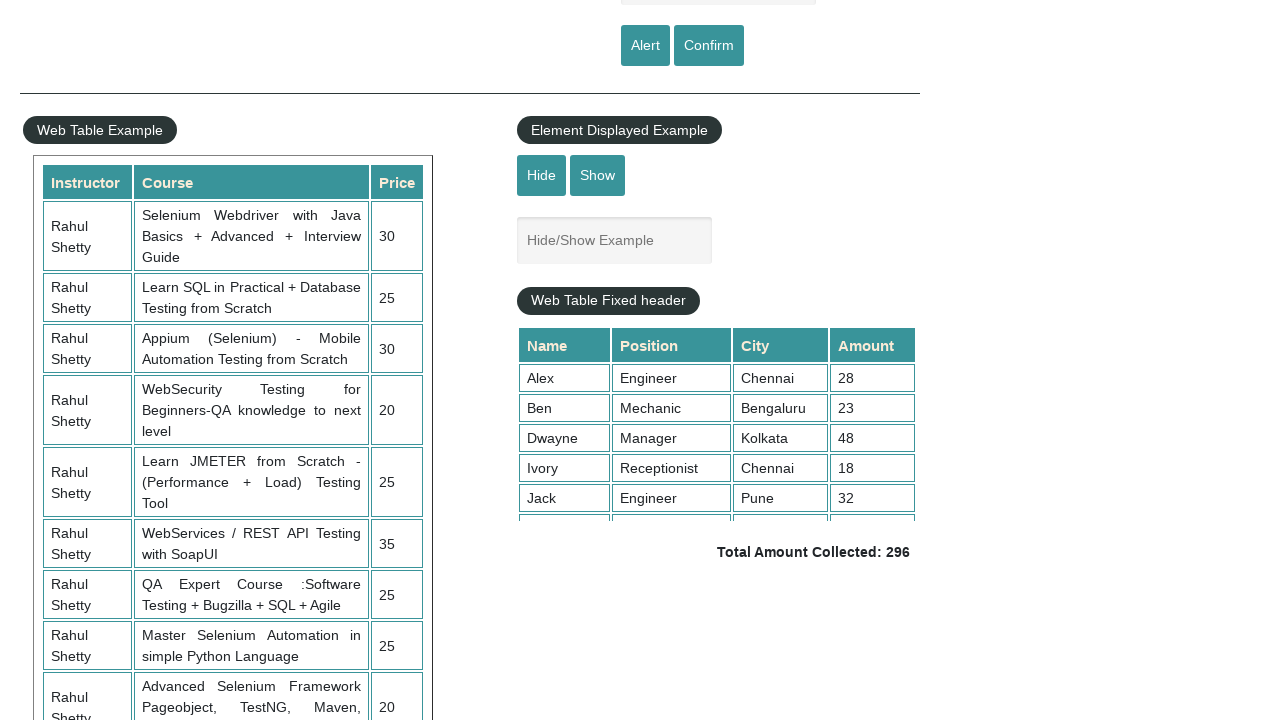

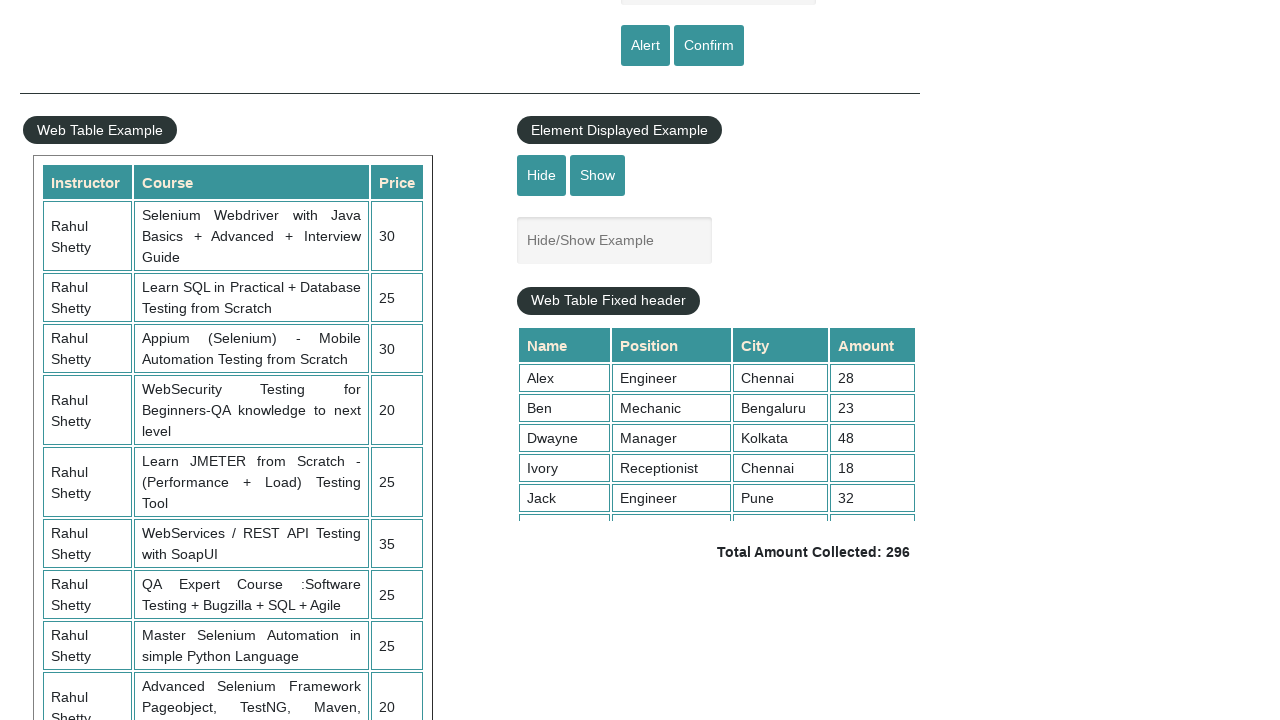